Tests the add/remove elements functionality by clicking the "Add Element" button twice to create delete buttons, then clicking one delete button to remove it, verifying the expected behavior.

Starting URL: http://the-internet.herokuapp.com/add_remove_elements/

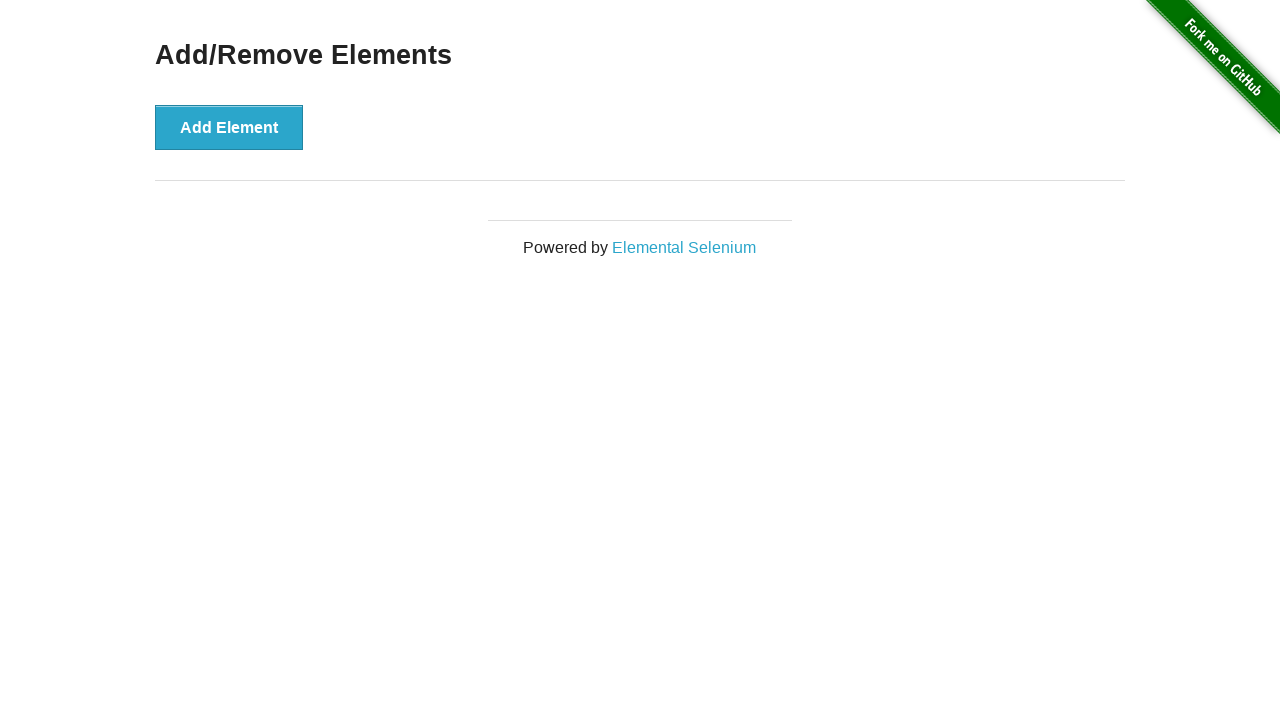

Verified no delete buttons exist initially
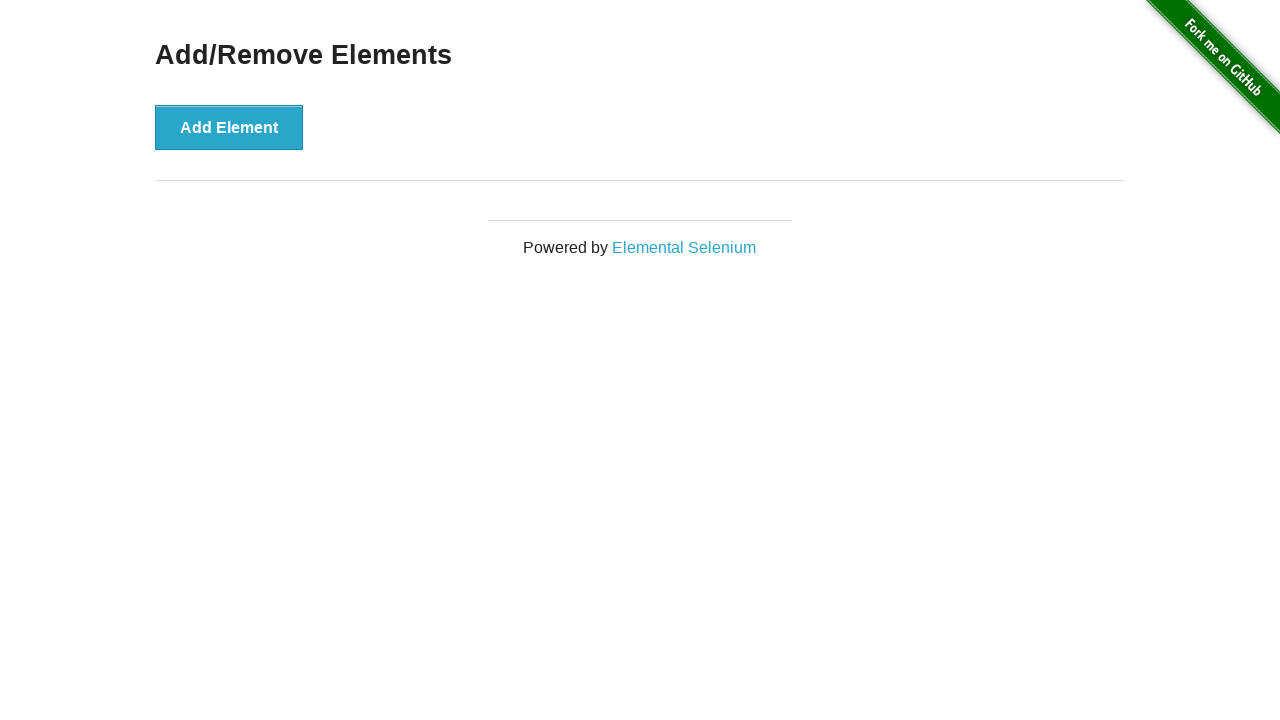

Clicked 'Add Element' button first time at (229, 127) on xpath=//button[text()='Add Element']
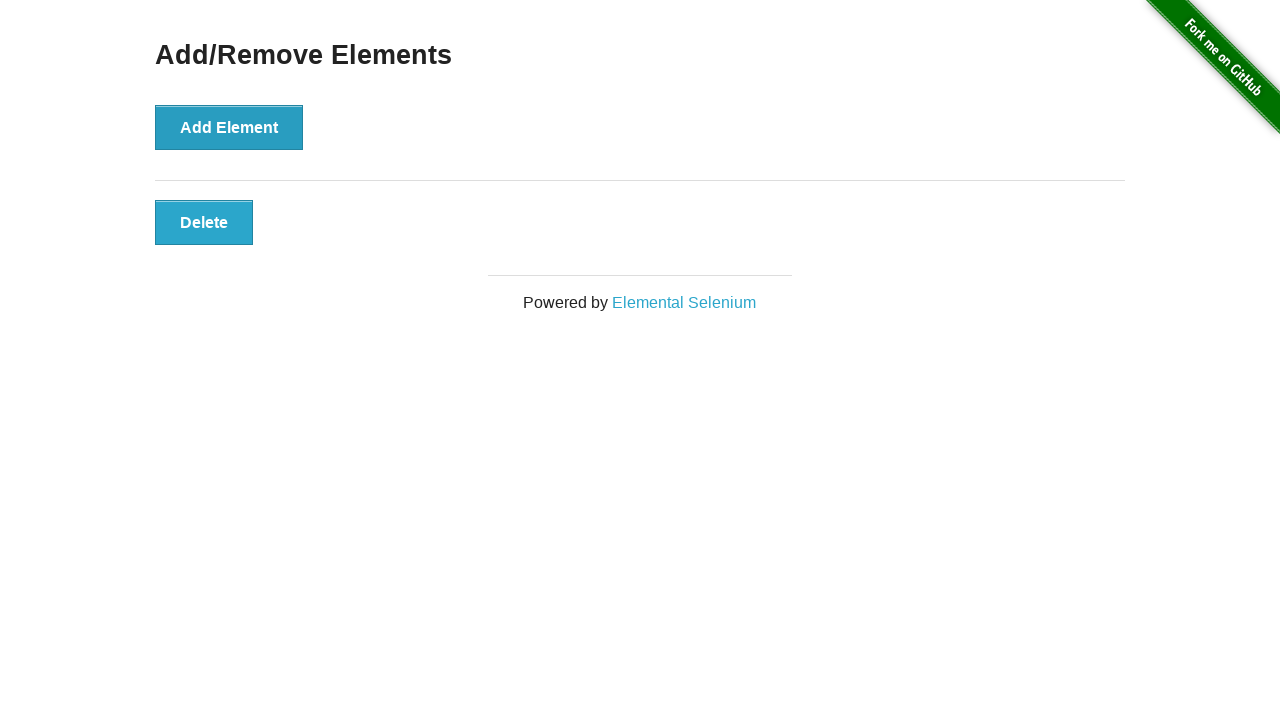

Clicked 'Add Element' button second time at (229, 127) on xpath=//button[text()='Add Element']
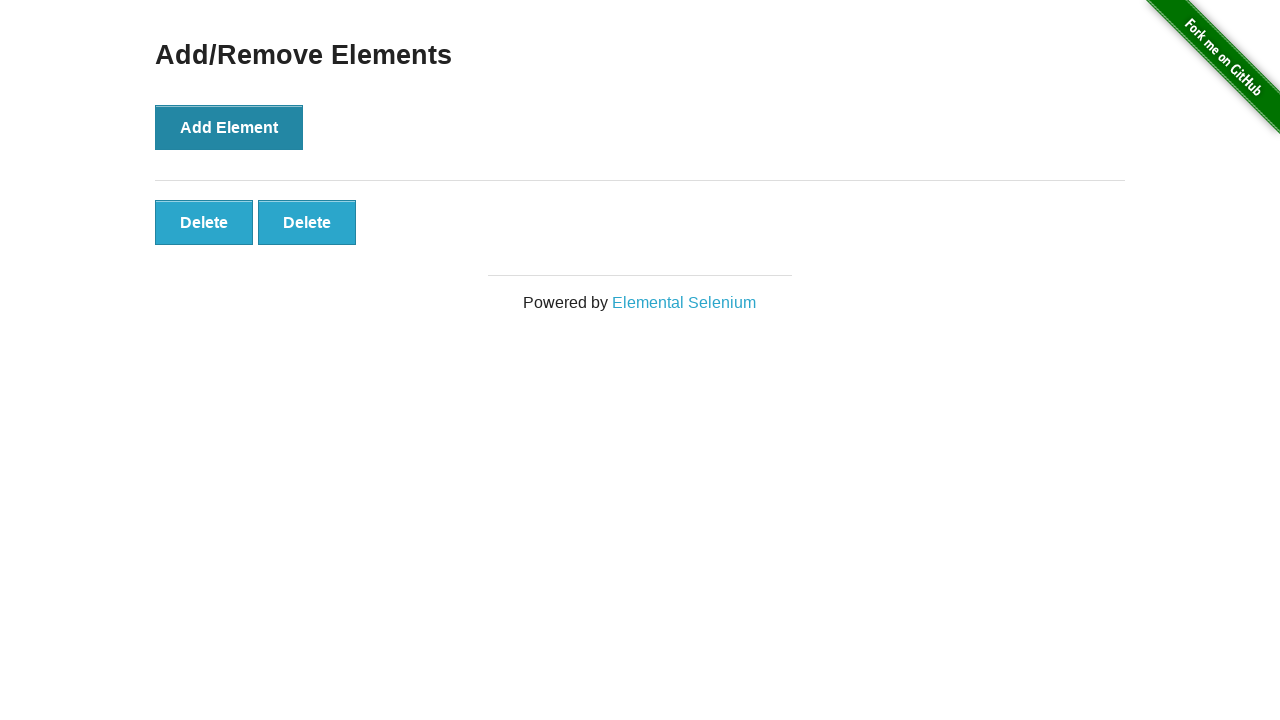

Delete buttons appeared after adding elements
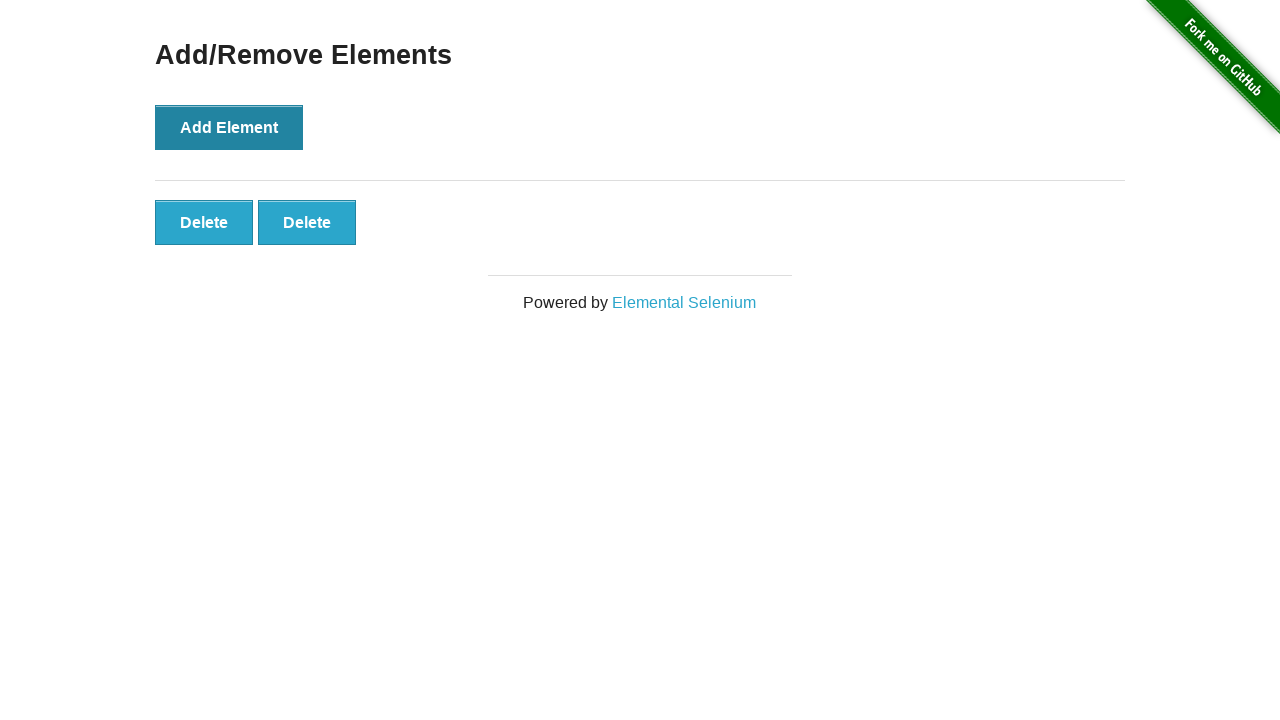

Clicked the first delete button to remove an element at (204, 222) on xpath=//button[text()='Delete']
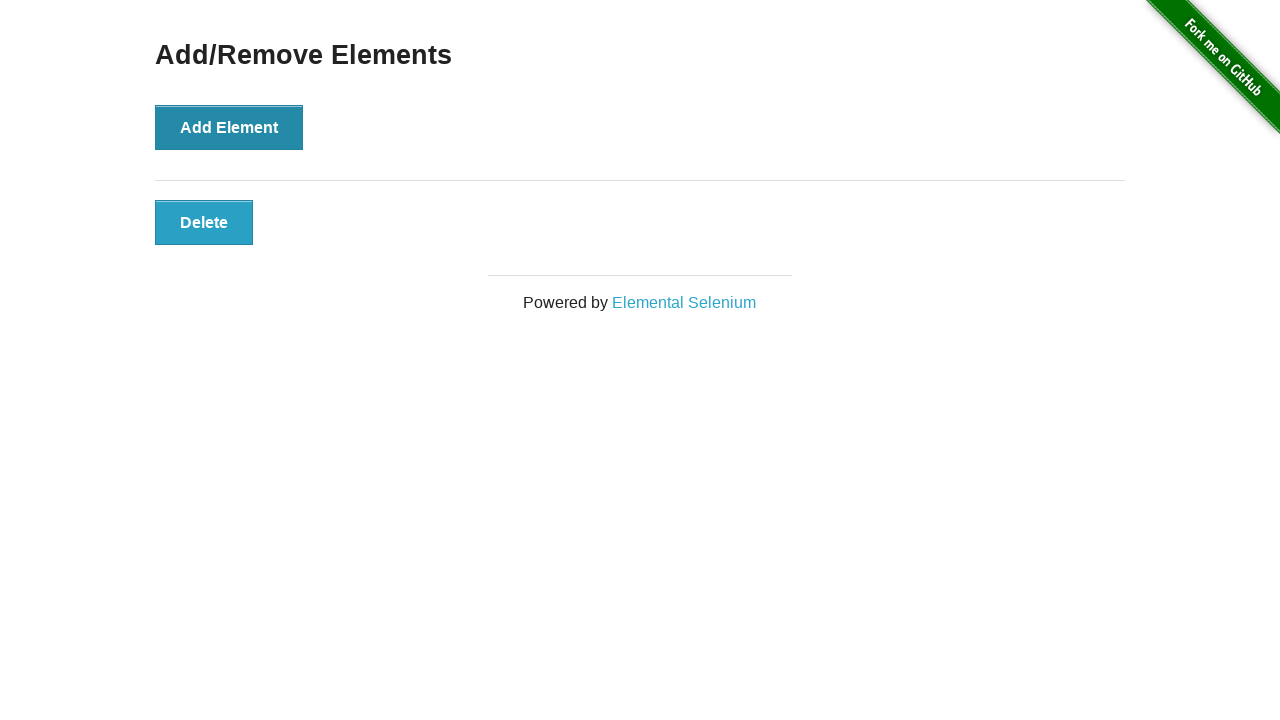

Verified one delete button remains after deletion
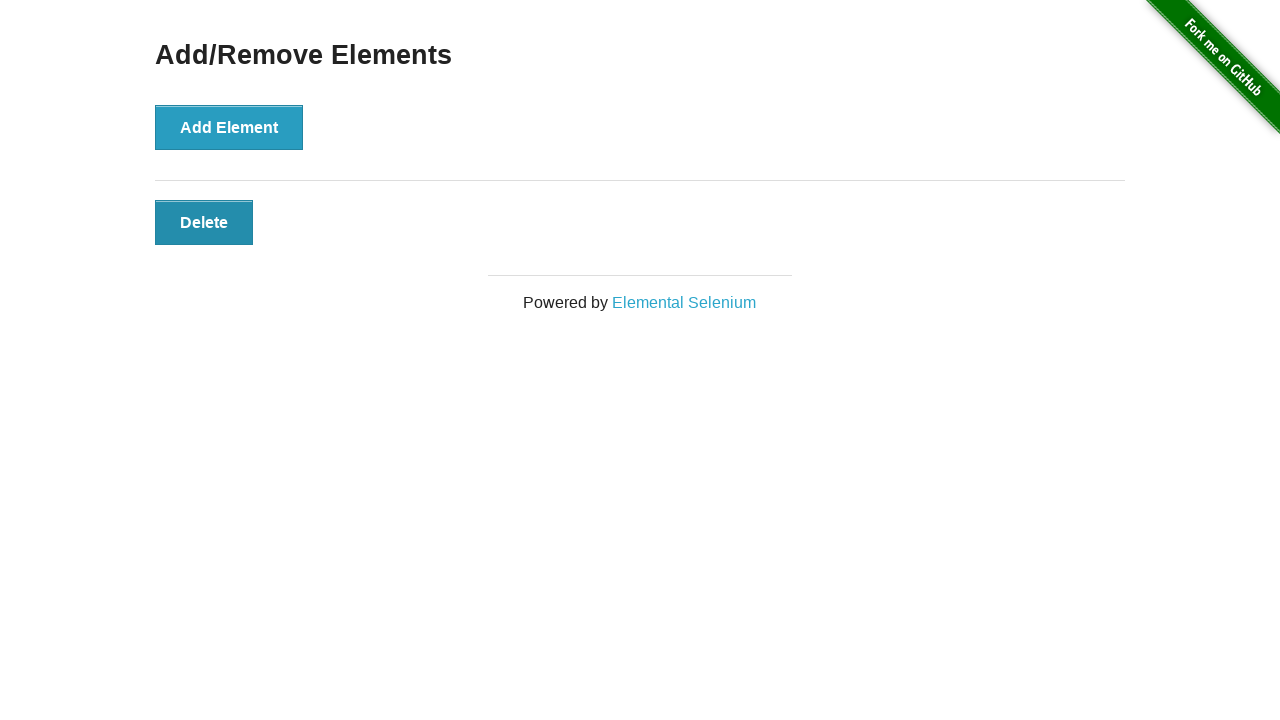

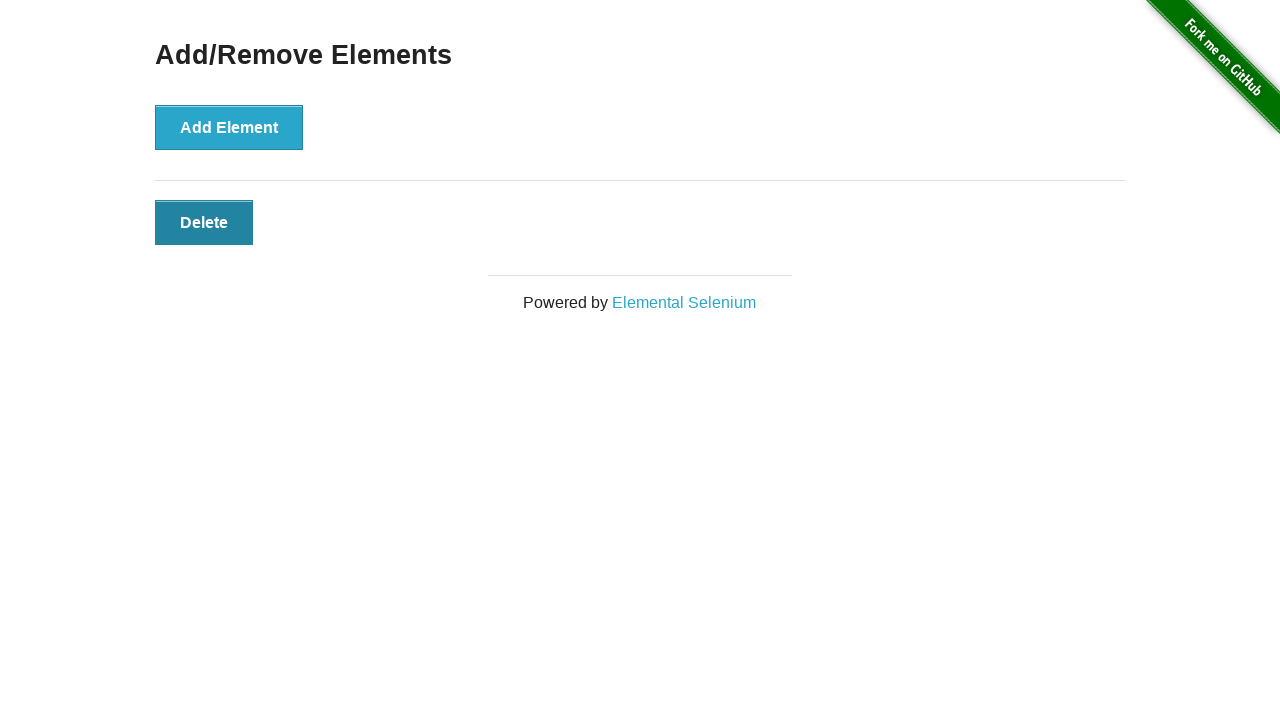